Tests dropdown menu functionality by clicking the dropdown button and selecting an option from the menu

Starting URL: https://formy-project.herokuapp.com/dropdown

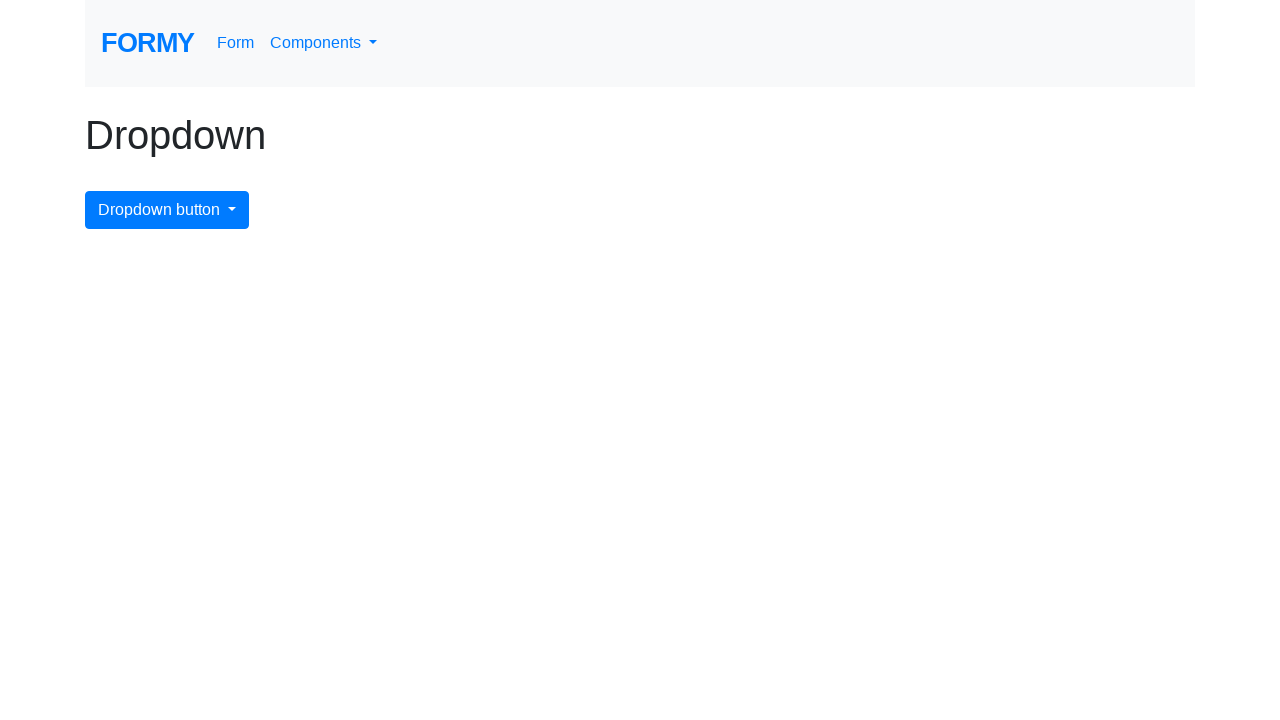

Clicked dropdown button to open menu at (167, 210) on #dropdownMenuButton
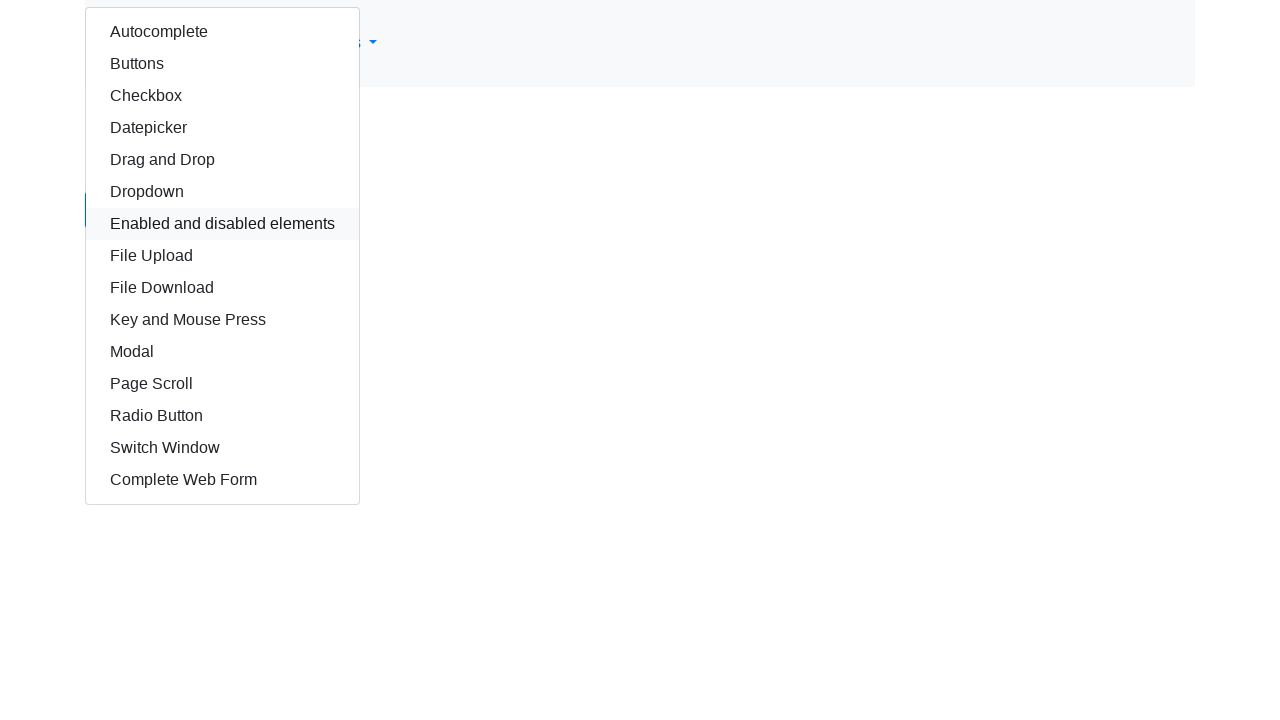

Selected 5th option from dropdown menu at (222, 160) on xpath=/html/body/div/div/div/a[5]
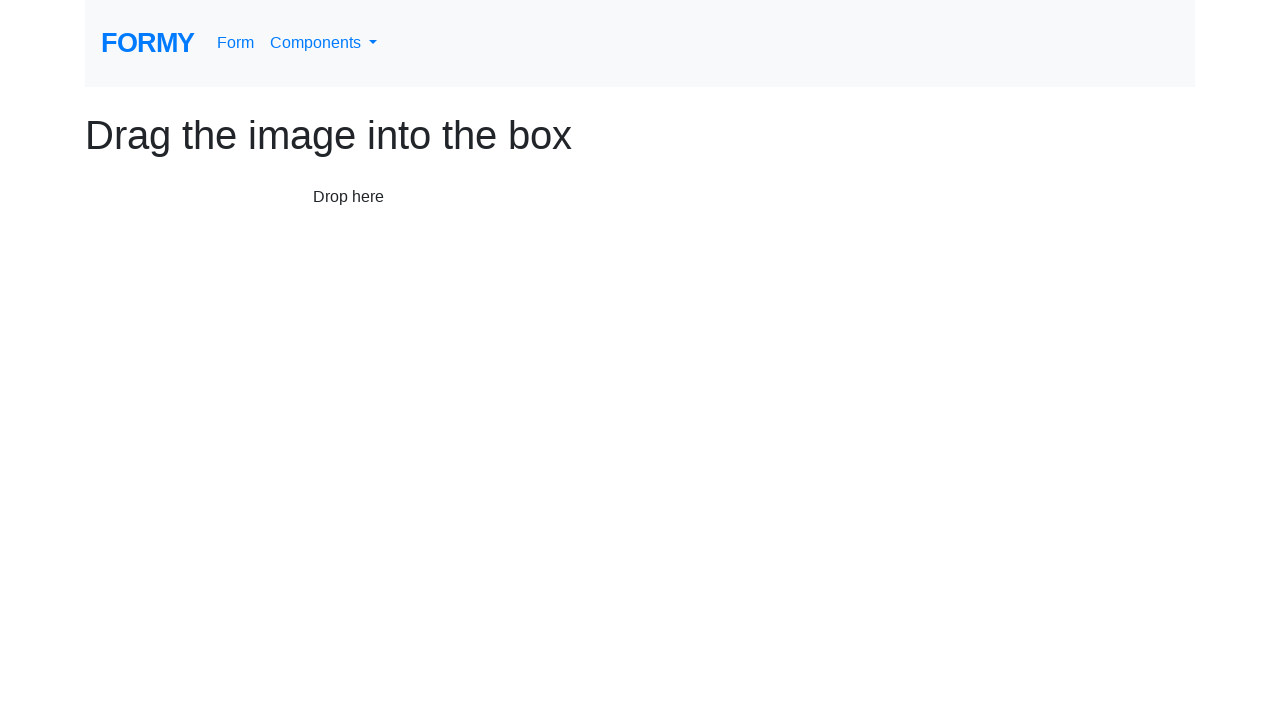

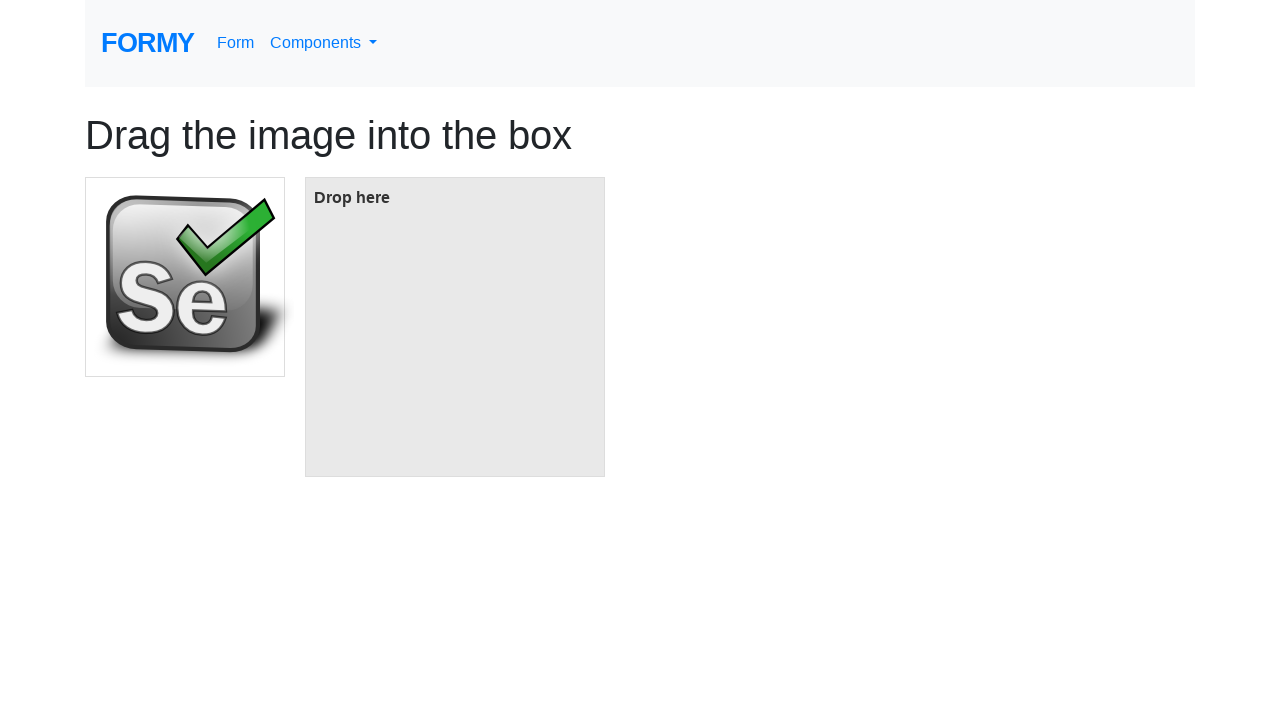